Navigates to SpiceJet website and validates that the page title contains "SpiceJet"

Starting URL: https://www.spicejet.com/

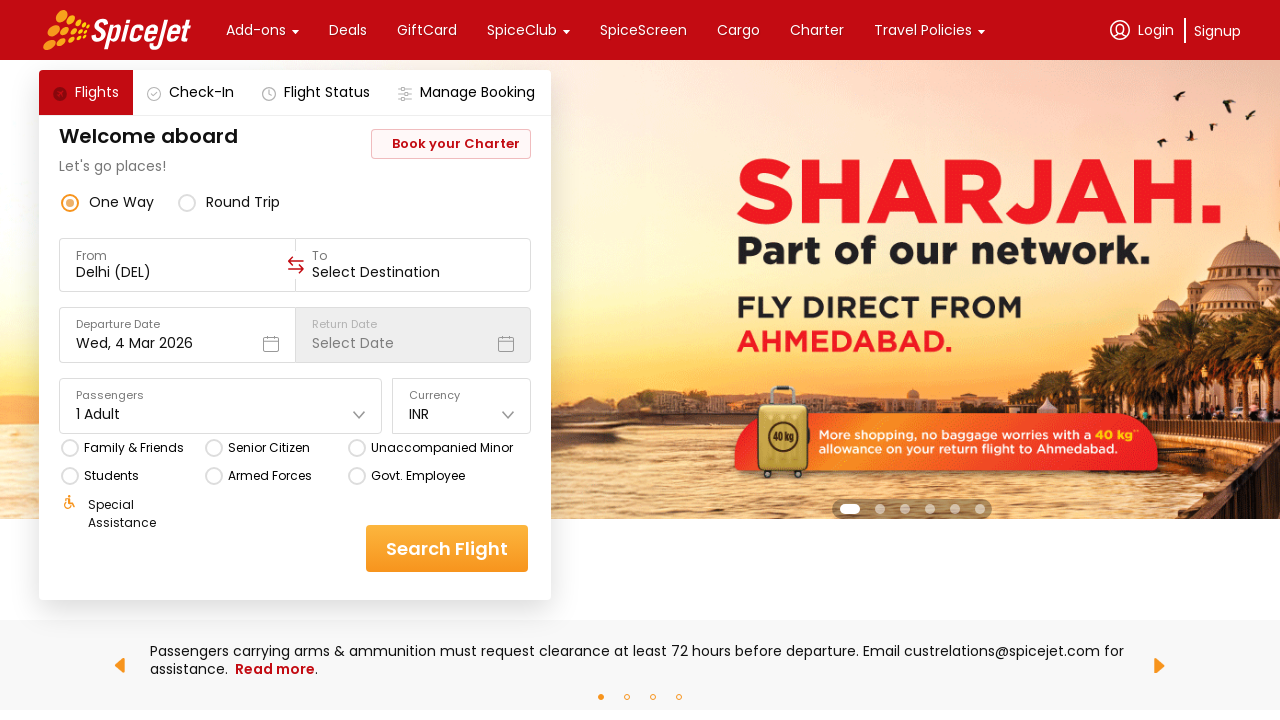

Retrieved page title
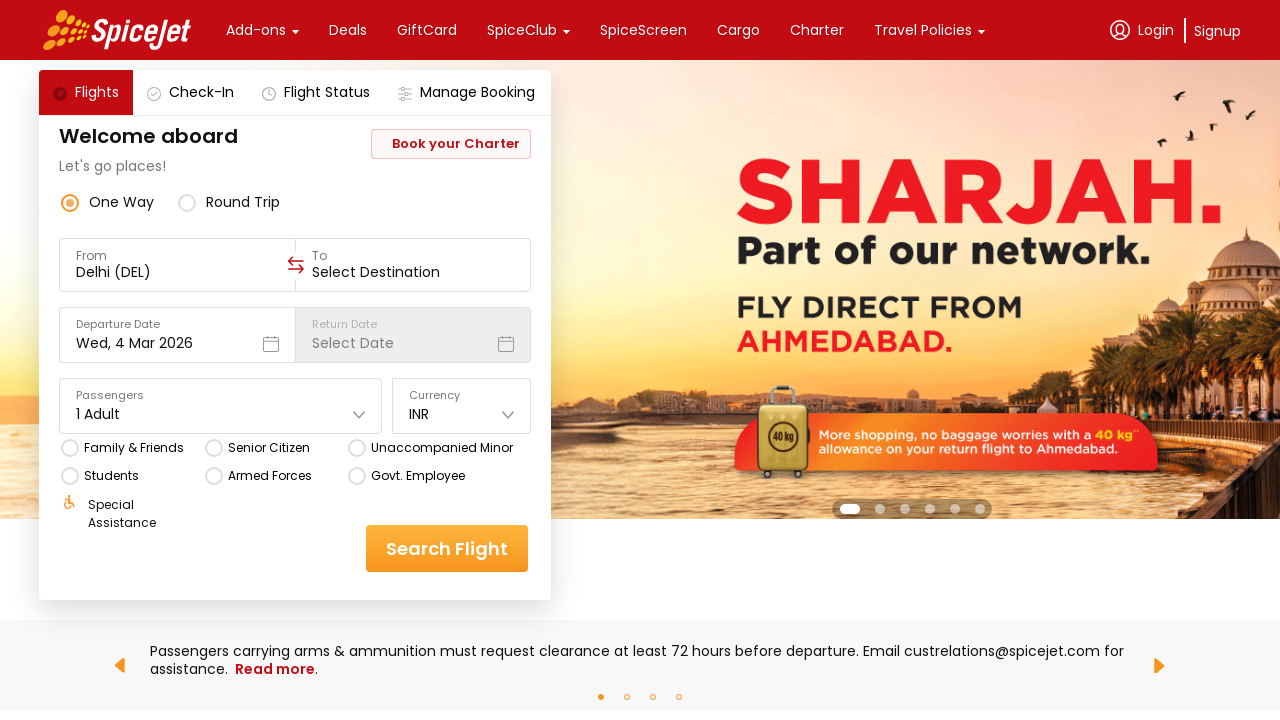

Verified page title contains 'SpiceJet'
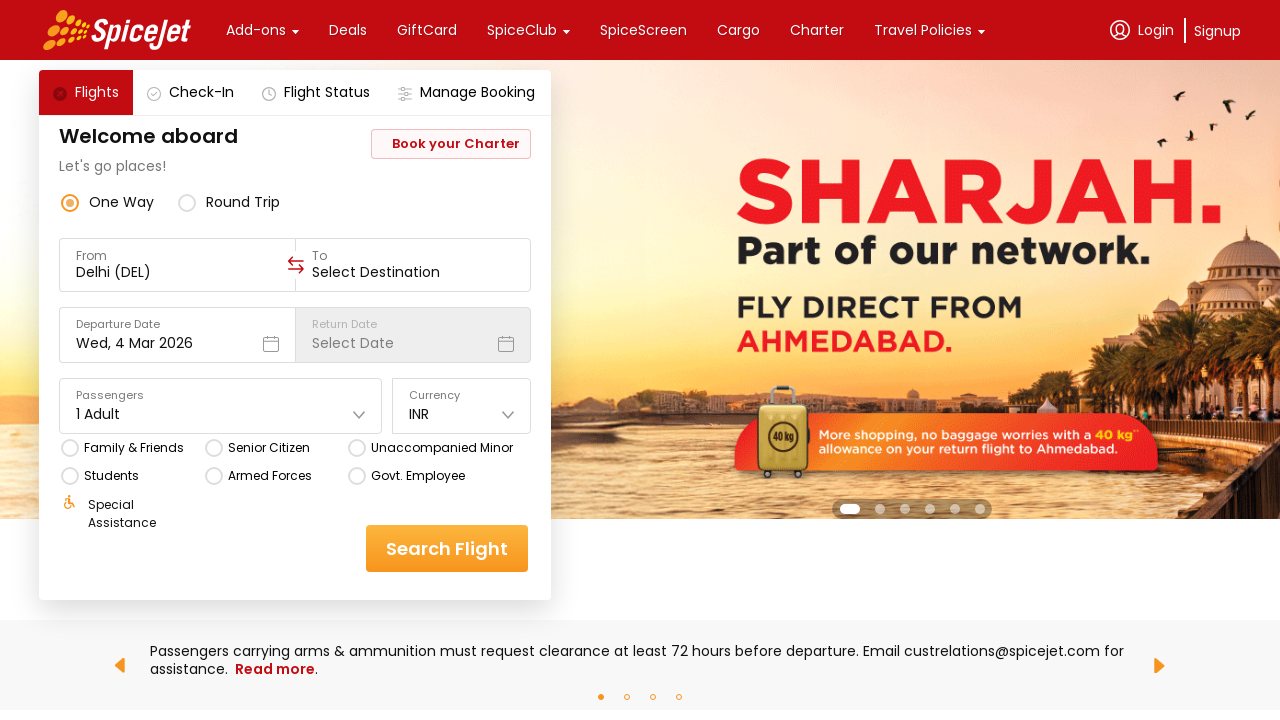

Test passed! SpiceJet site opened with title: SpiceJet - Flight Booking for Domestic and International, Cheap Air Tickets
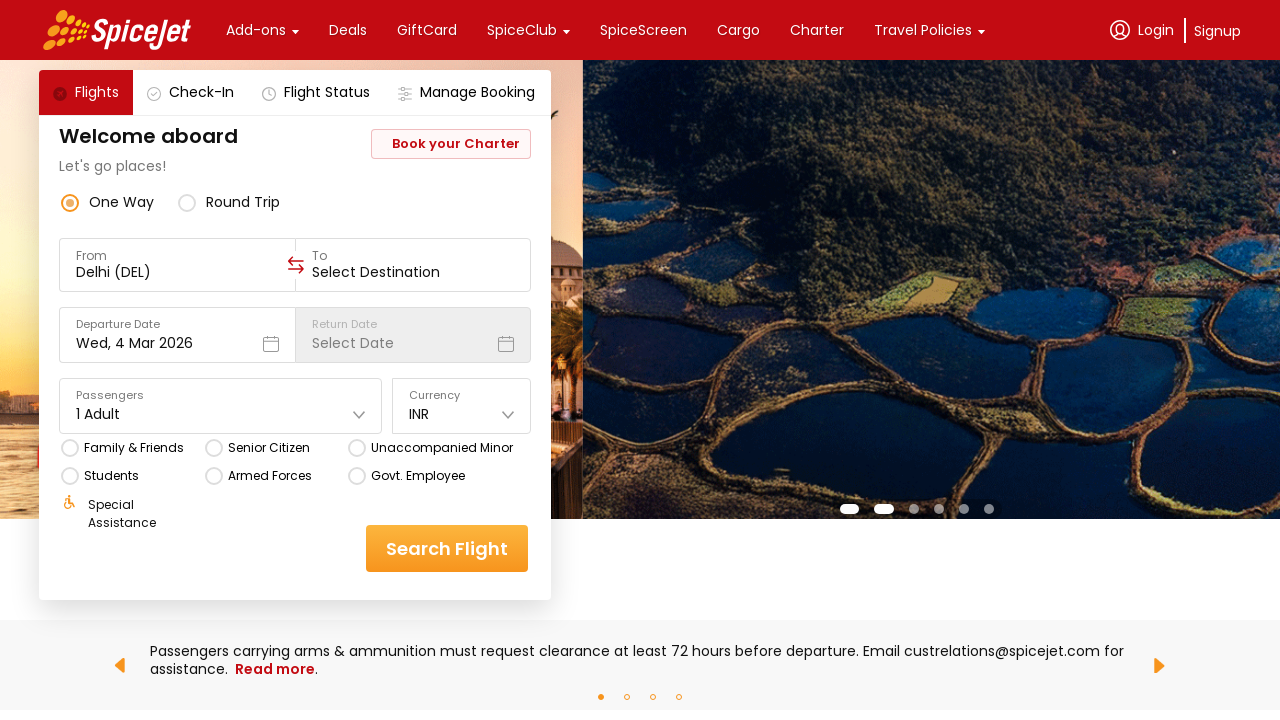

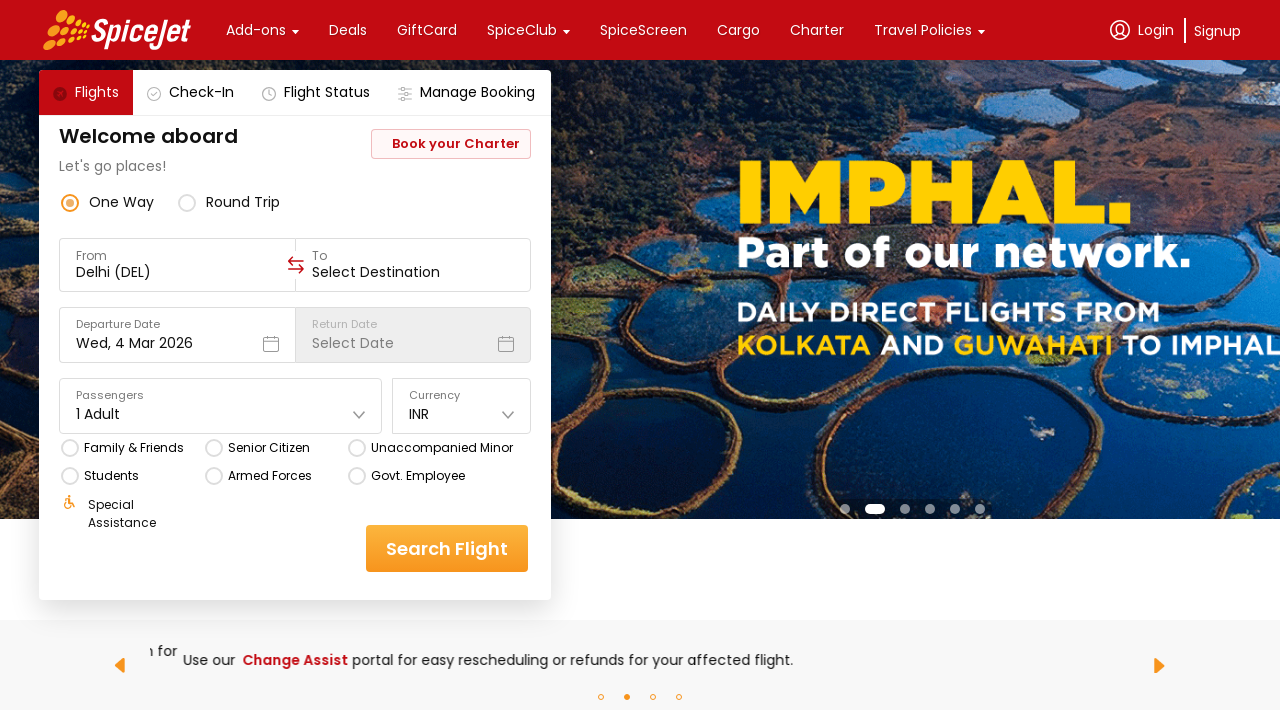